Tests the "Book with miles" and "Flexible dates" checkboxes by clicking them to select and deselect

Starting URL: https://www.united.com/en/us

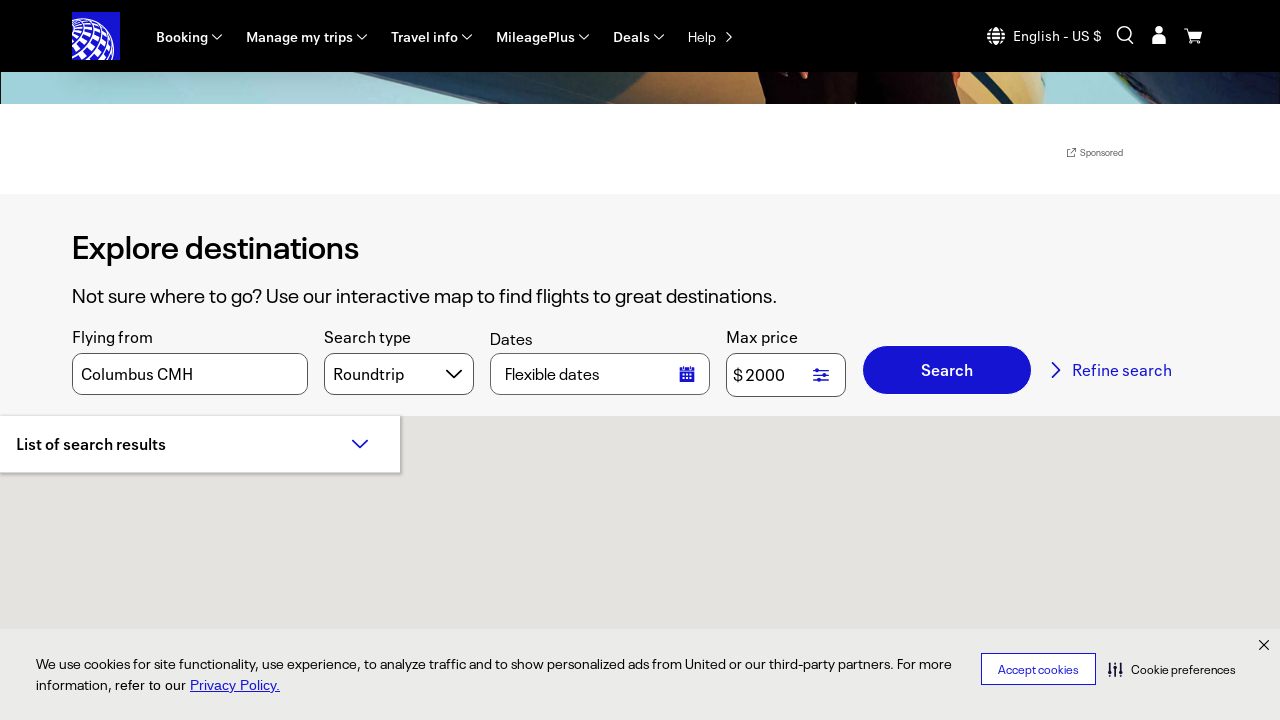

Clicked 'Book with miles' checkbox to select at (342, 251) on input[id*='award']
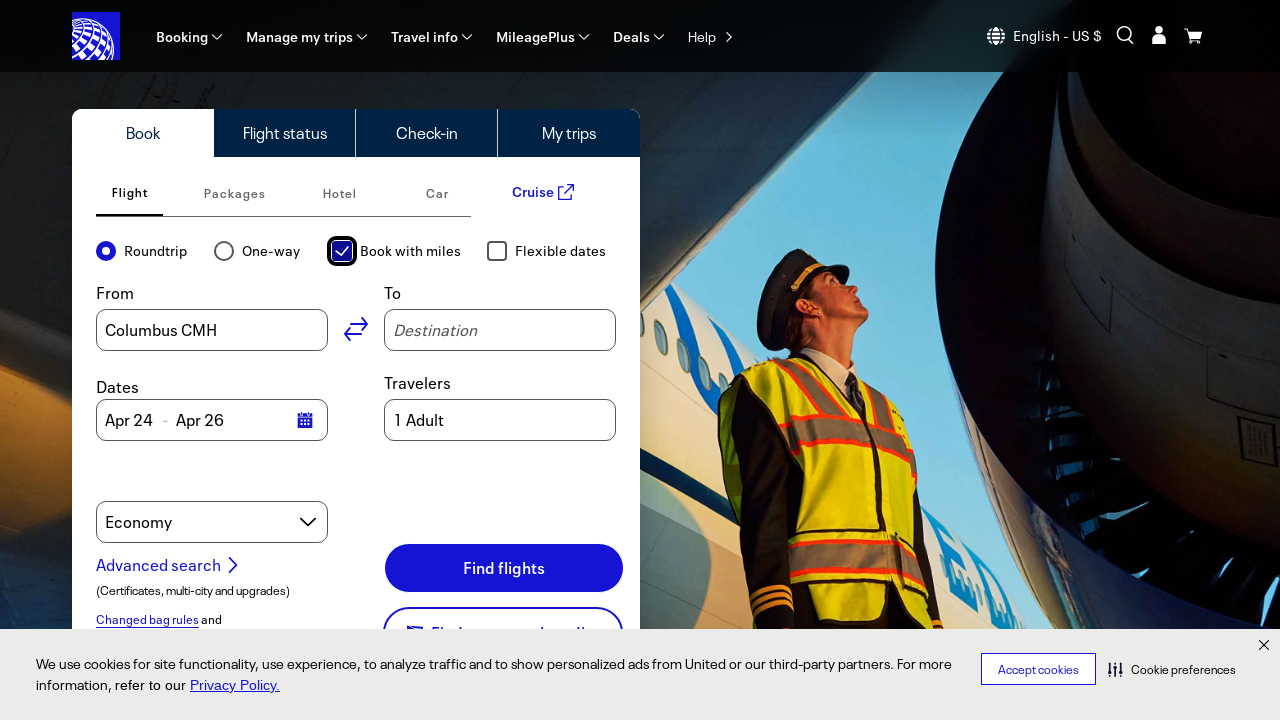

Clicked 'Flexible dates' checkbox to select at (497, 251) on input[id*='flexible']
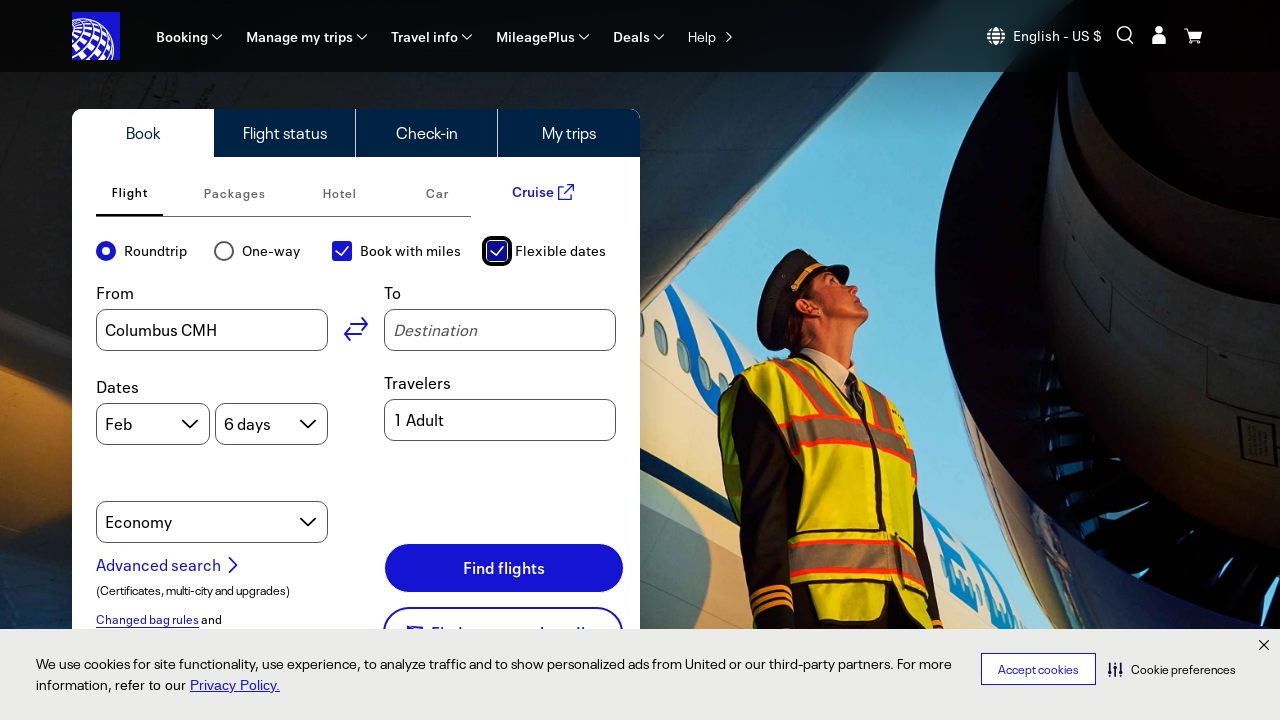

Clicked 'Book with miles' checkbox again to deselect at (342, 251) on input[id*='award']
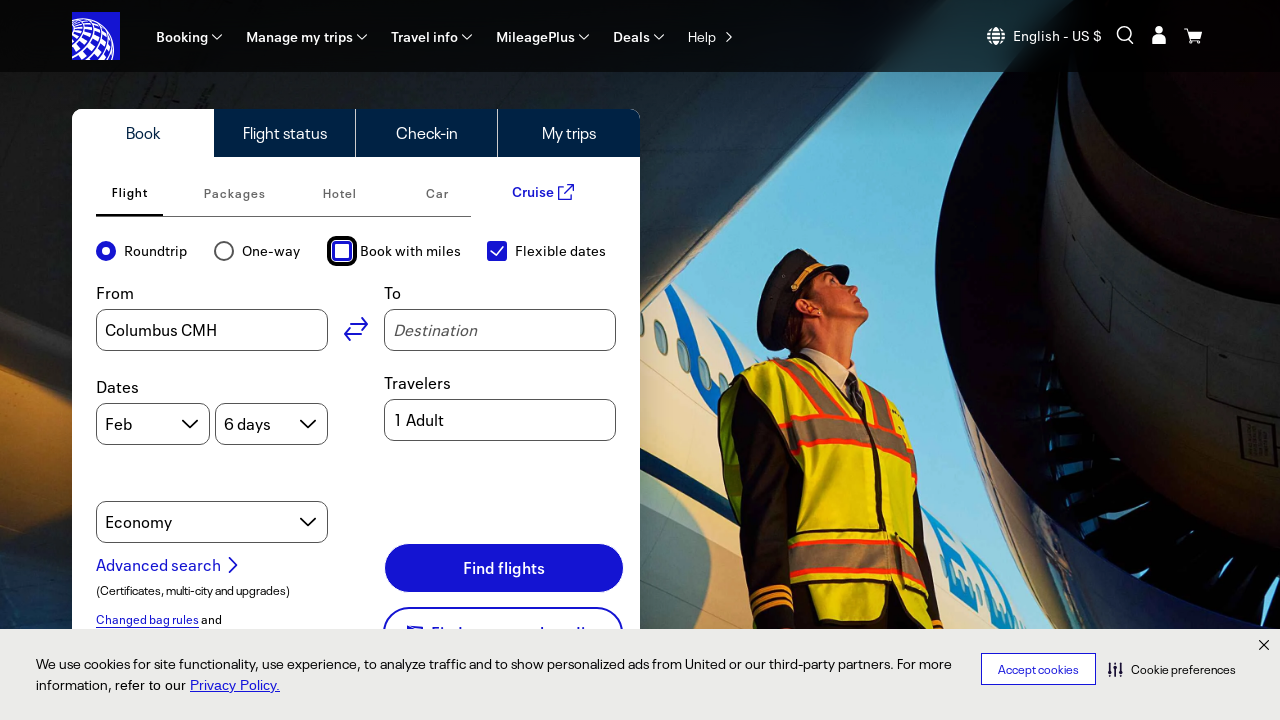

Clicked 'Flexible dates' checkbox again to deselect at (497, 251) on input[id*='flexible']
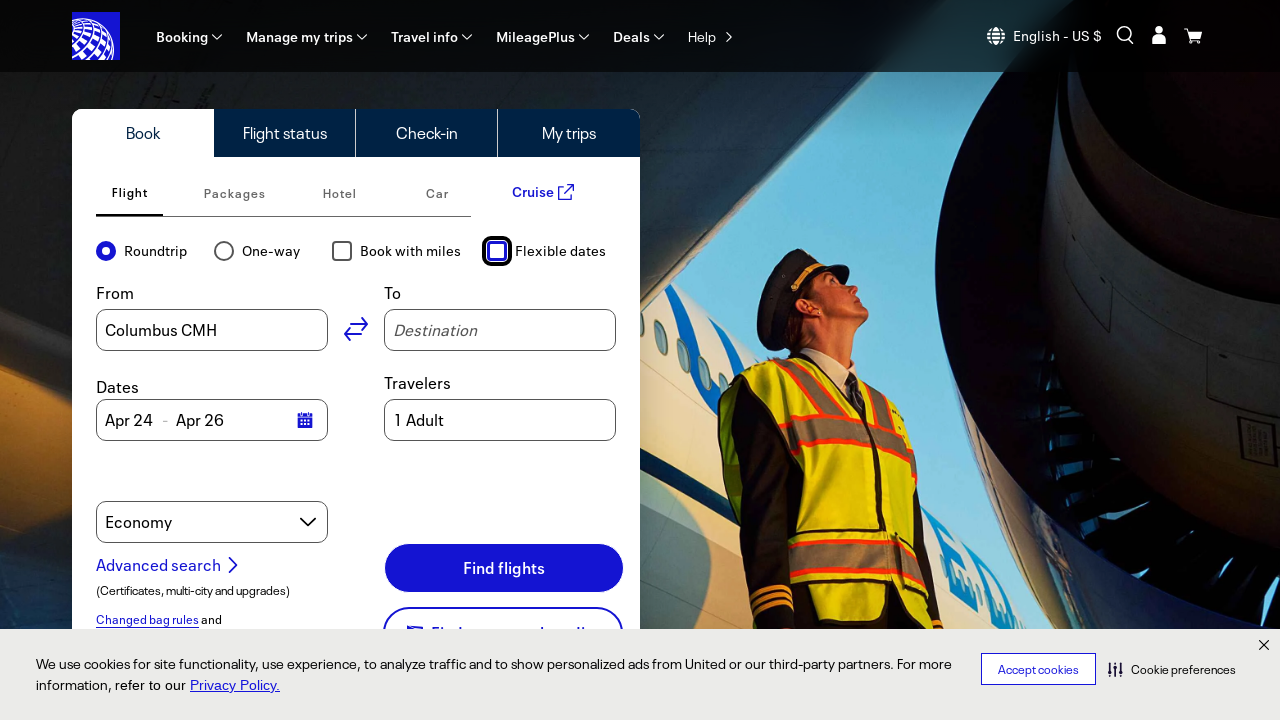

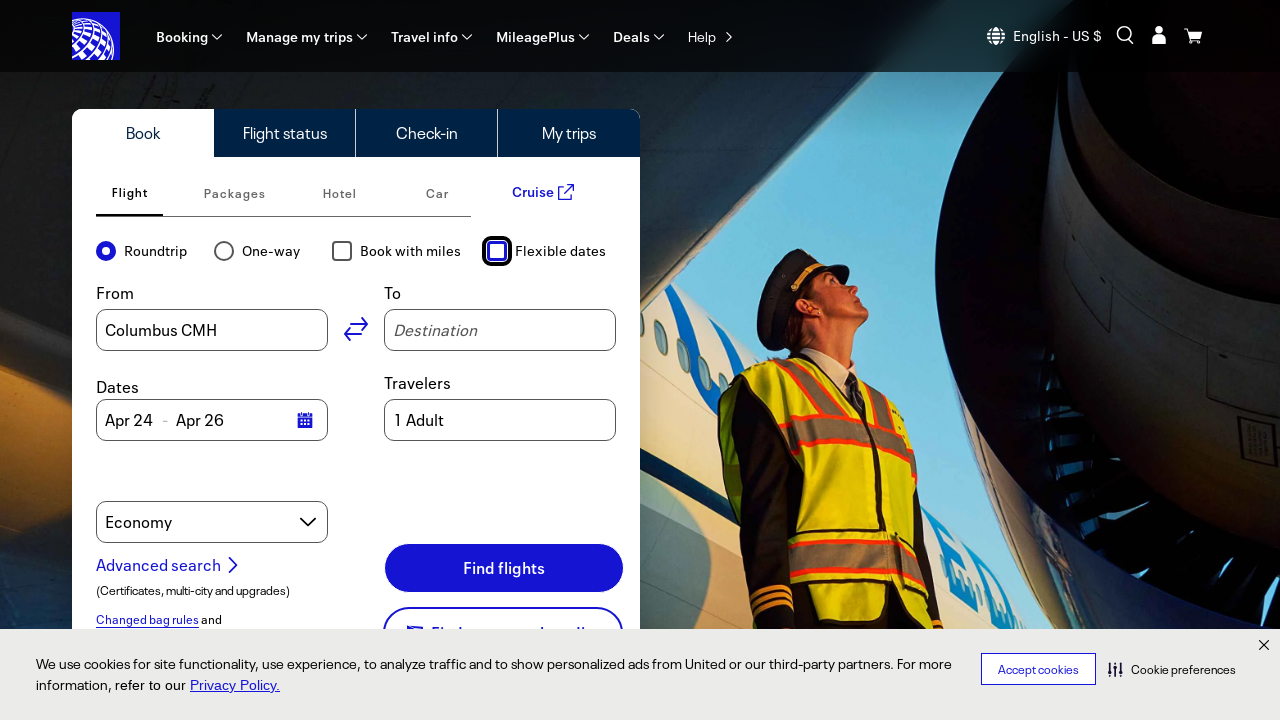